Tests various input field interactions including filling text fields, appending text, getting attribute values, clearing fields, and checking field states

Starting URL: https://letcode.in/test

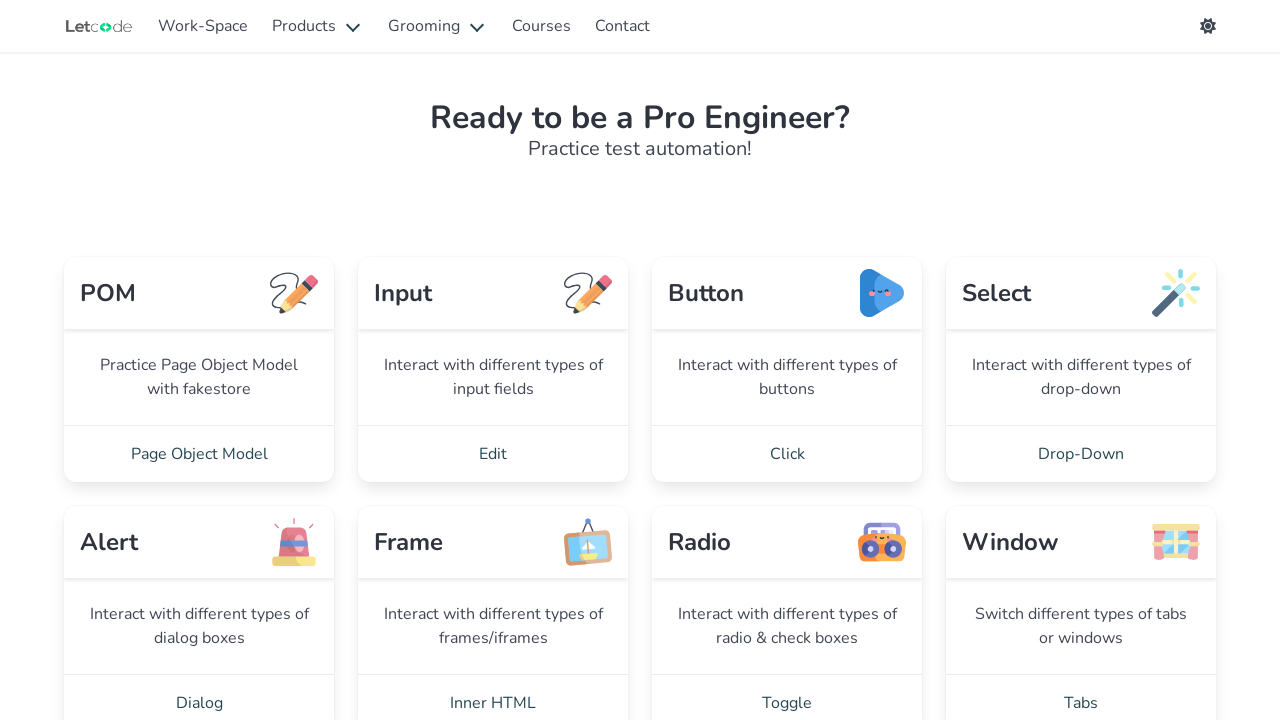

Clicked on testing element at (203, 26) on #testing
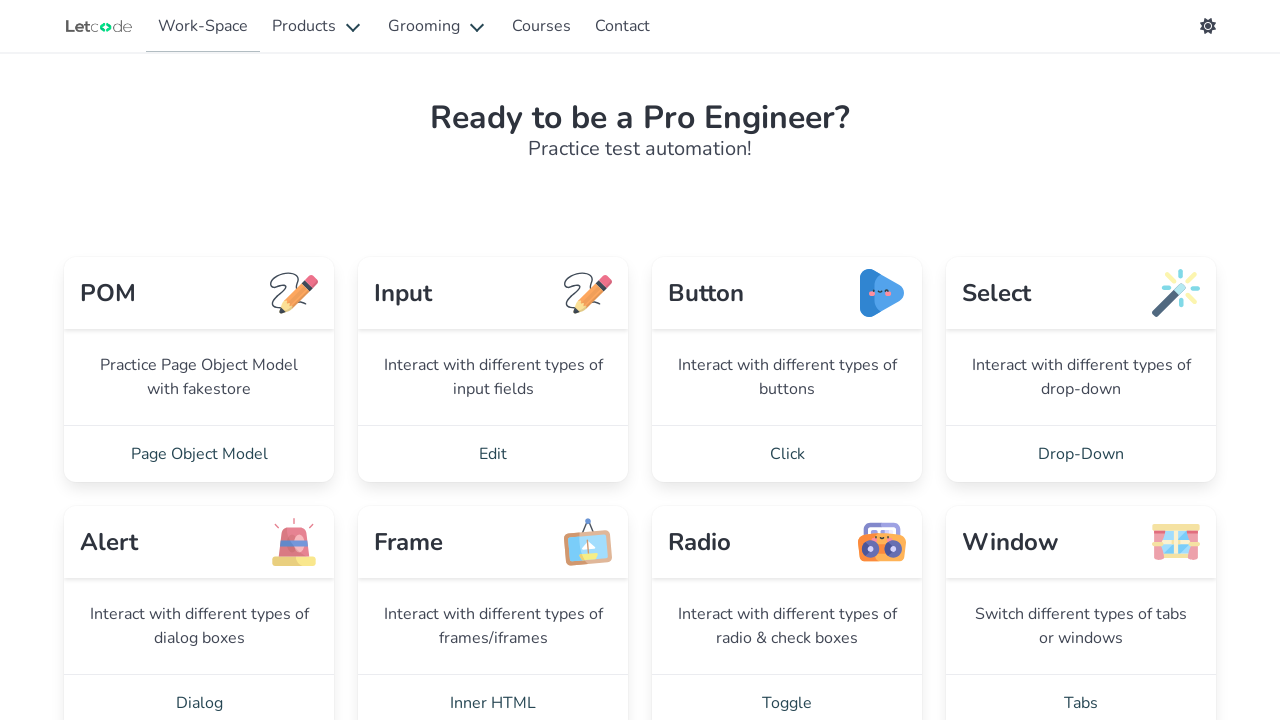

Clicked on edit card footer link at (493, 454) on a.card-footer-item[href='/edit']
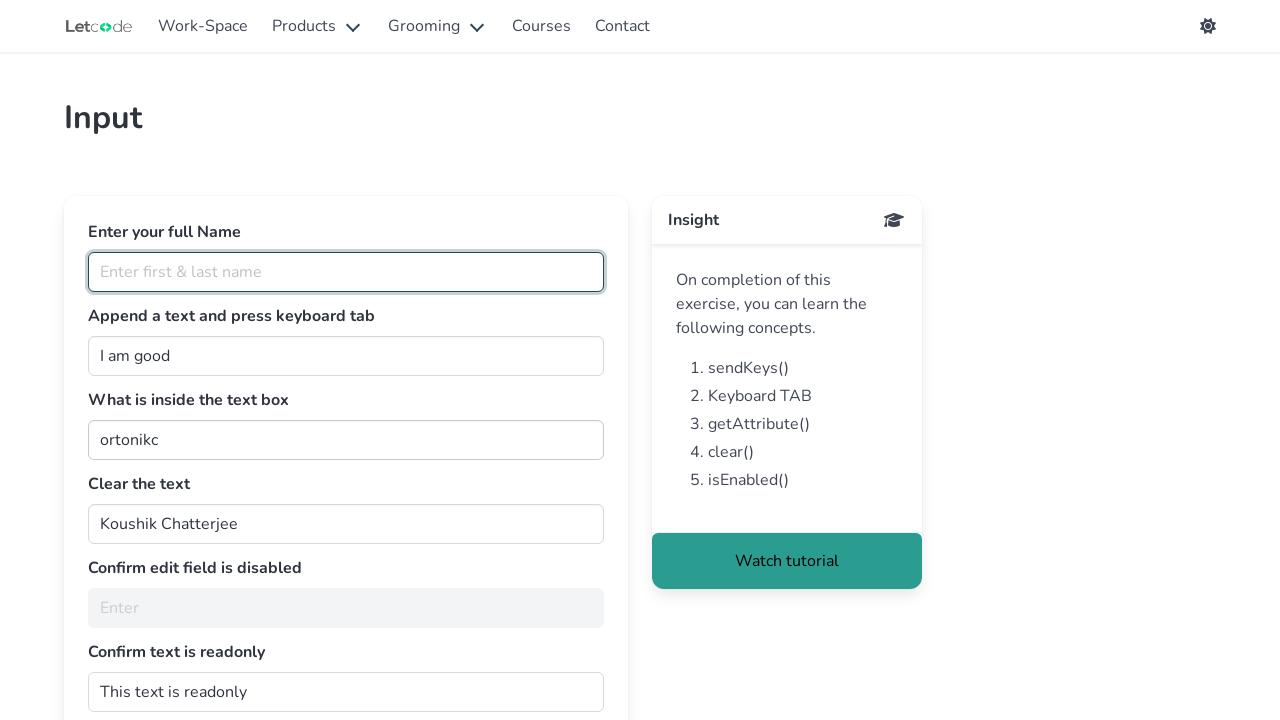

Filled full name field with 'Pavithra Mangaleswaran' on #fullName
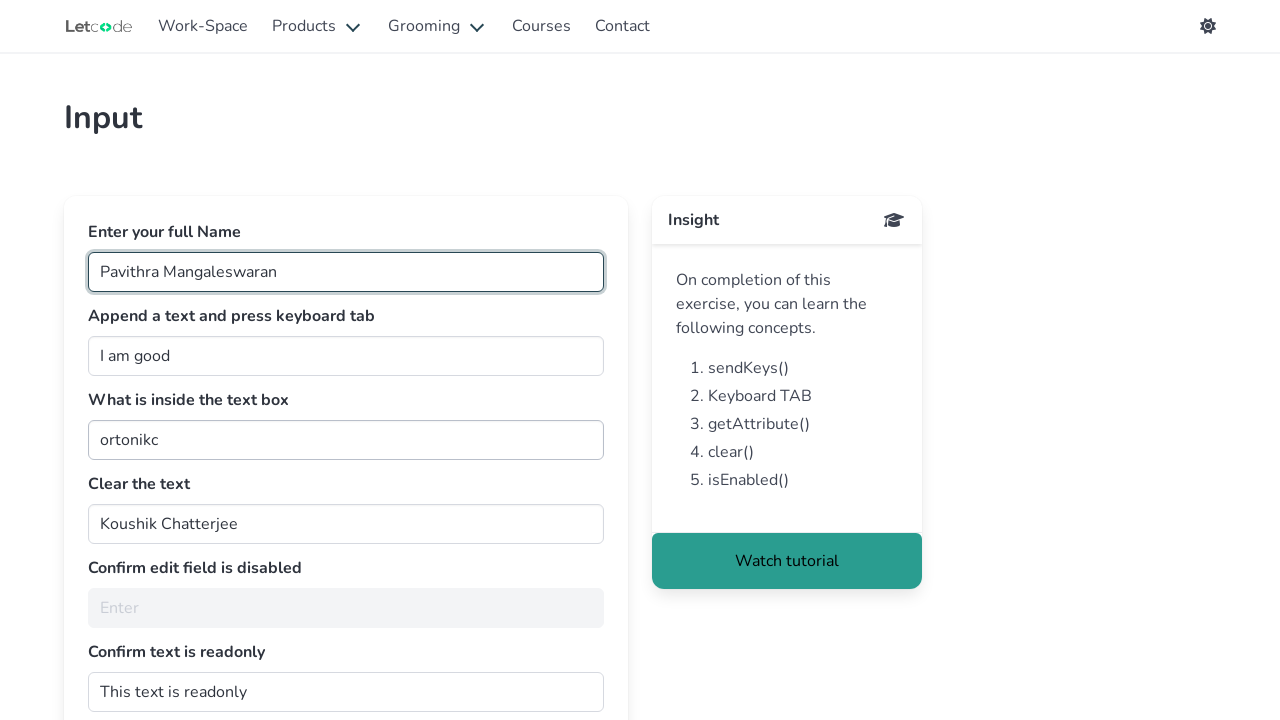

Appended ' person' to join field on #join
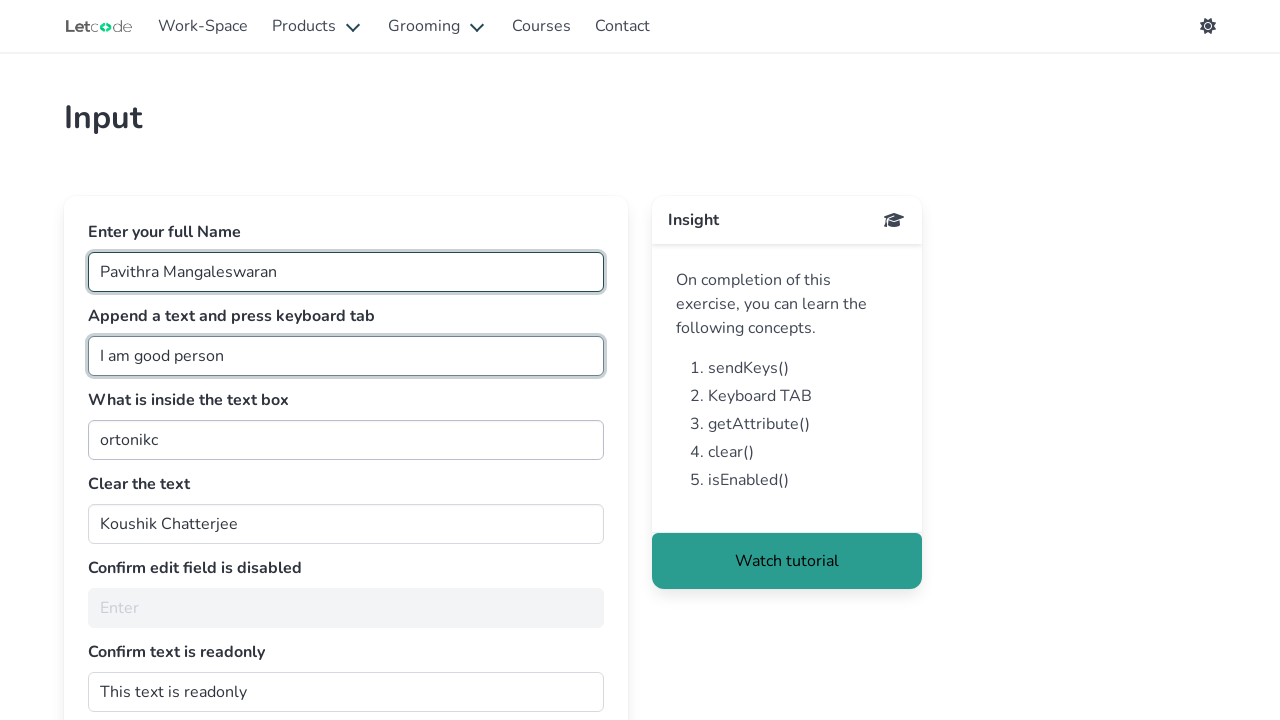

Pressed Tab key
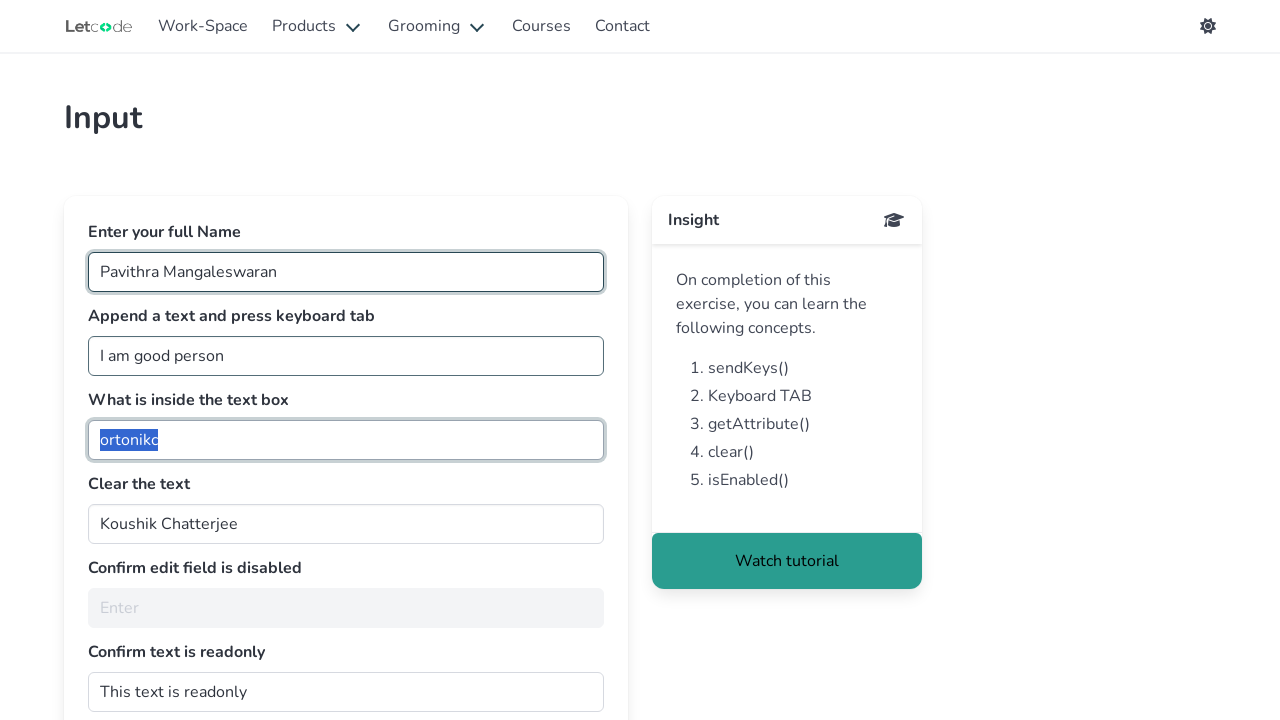

Retrieved value from getMe field: 'ortonikc'
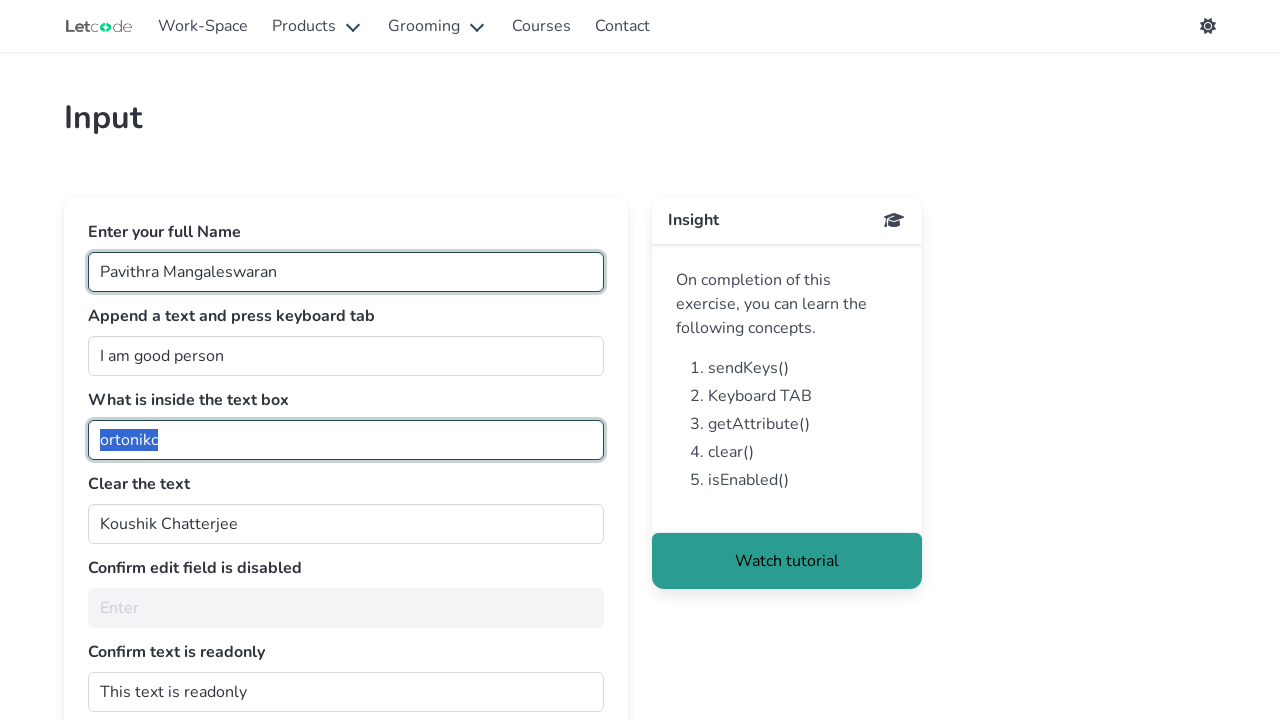

Cleared the clearMe field on #clearMe
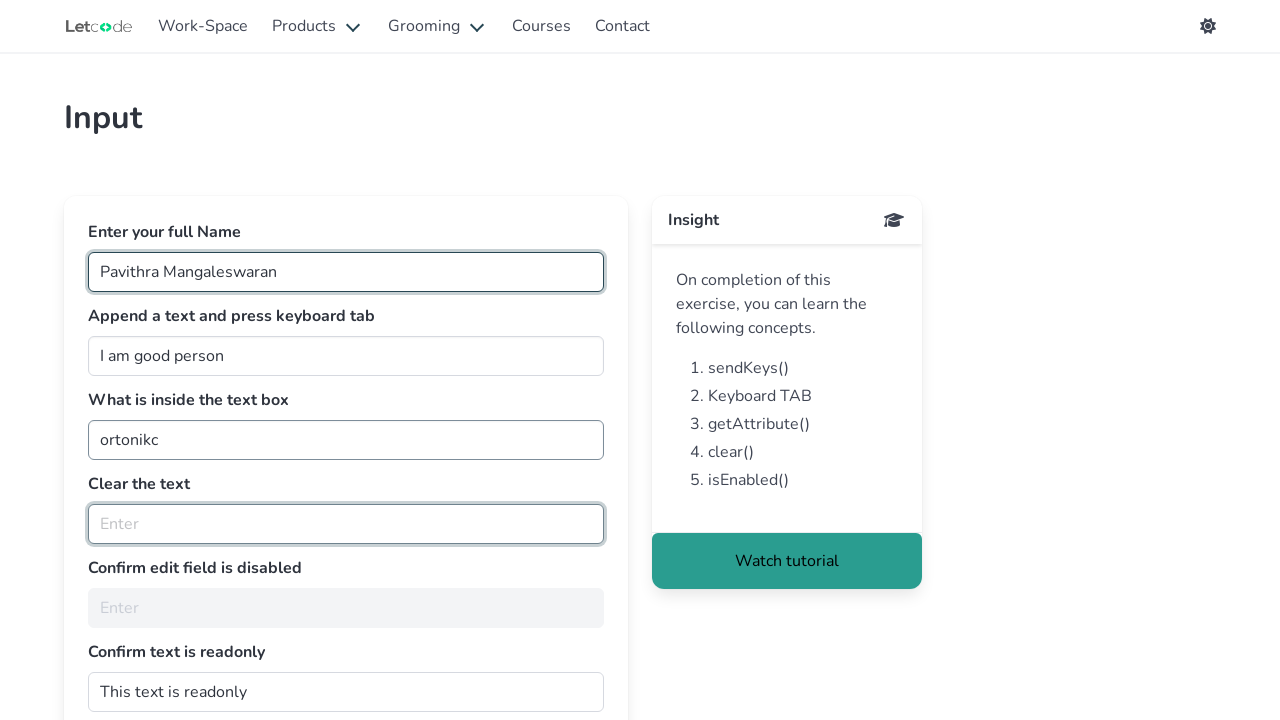

Checked if noEdit field is enabled: False
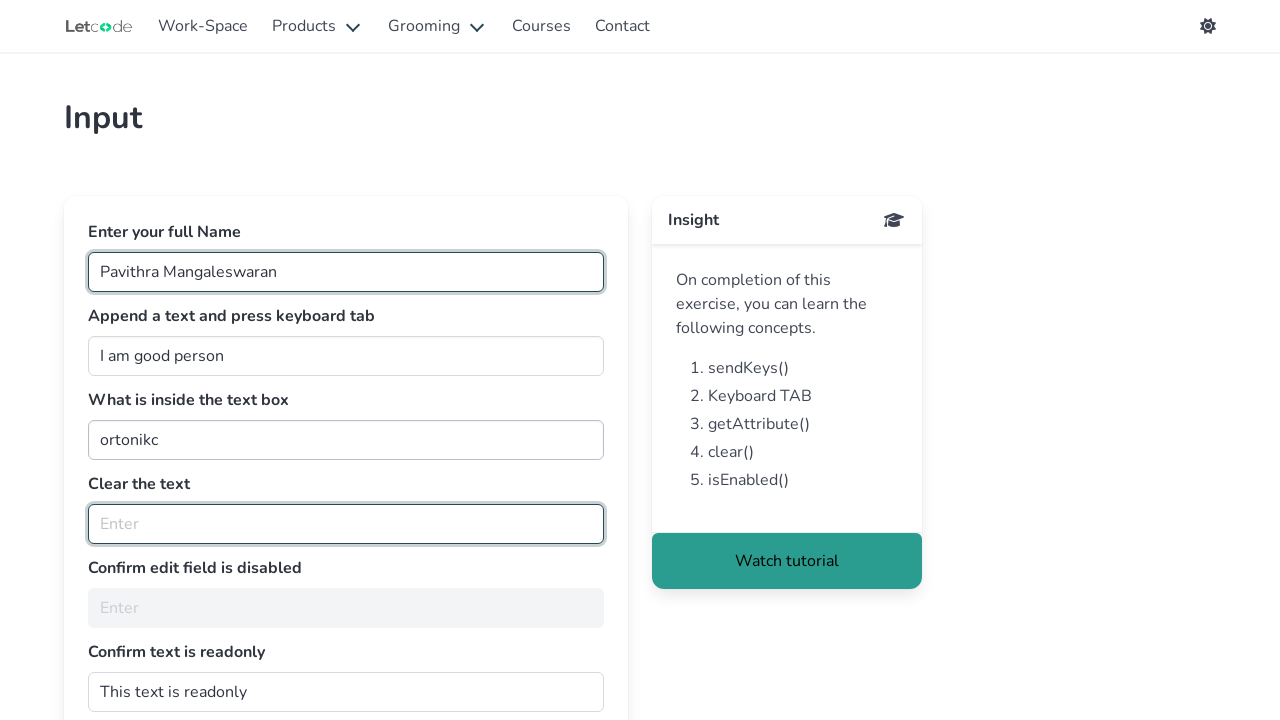

Retrieved readonly attribute from dontwrite field: 
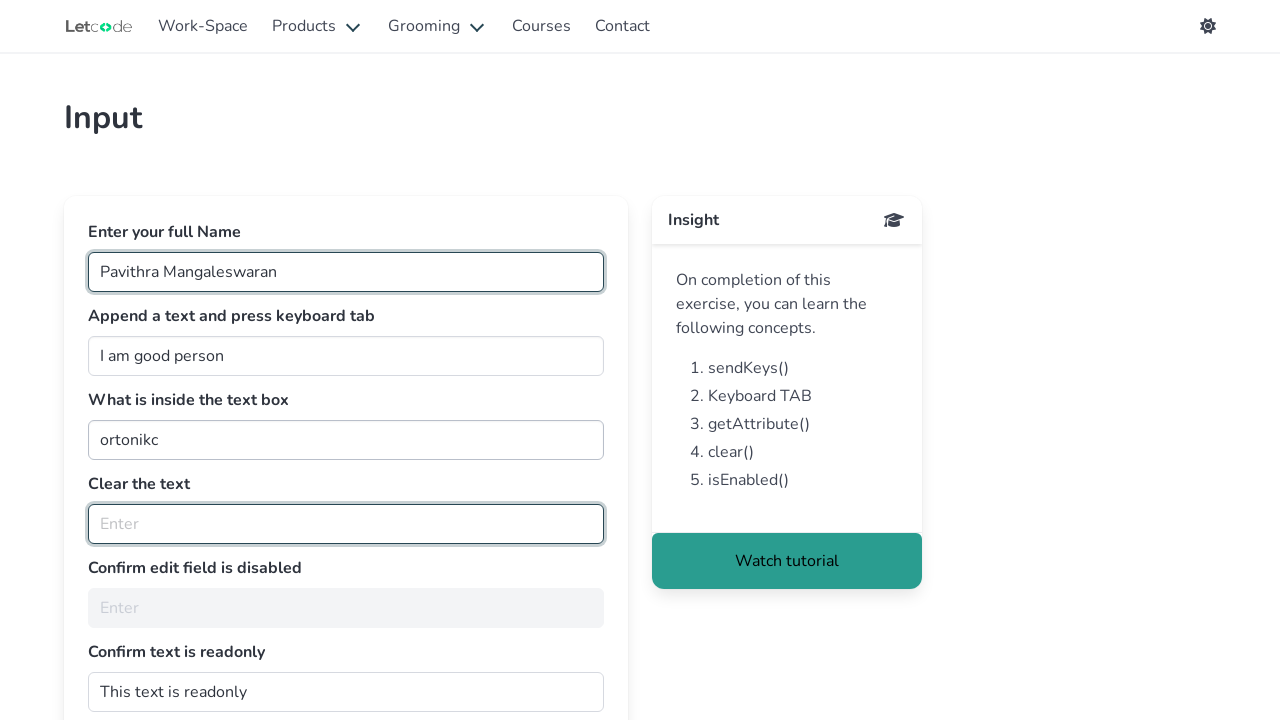

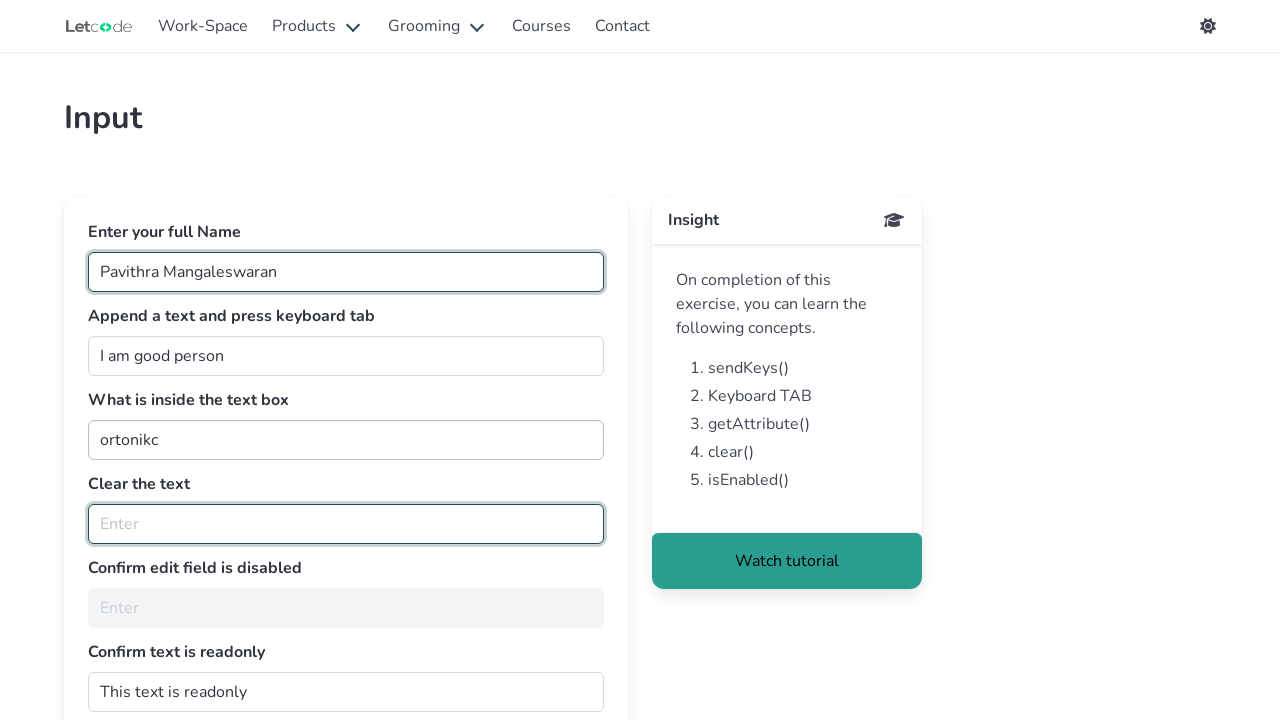